Tests that social media icons (Facebook, Instagram, Twitter) are present and link to the correct URLs.

Starting URL: https://ntig-uppsala.github.io/Frisor-Saxe/index-fi.html

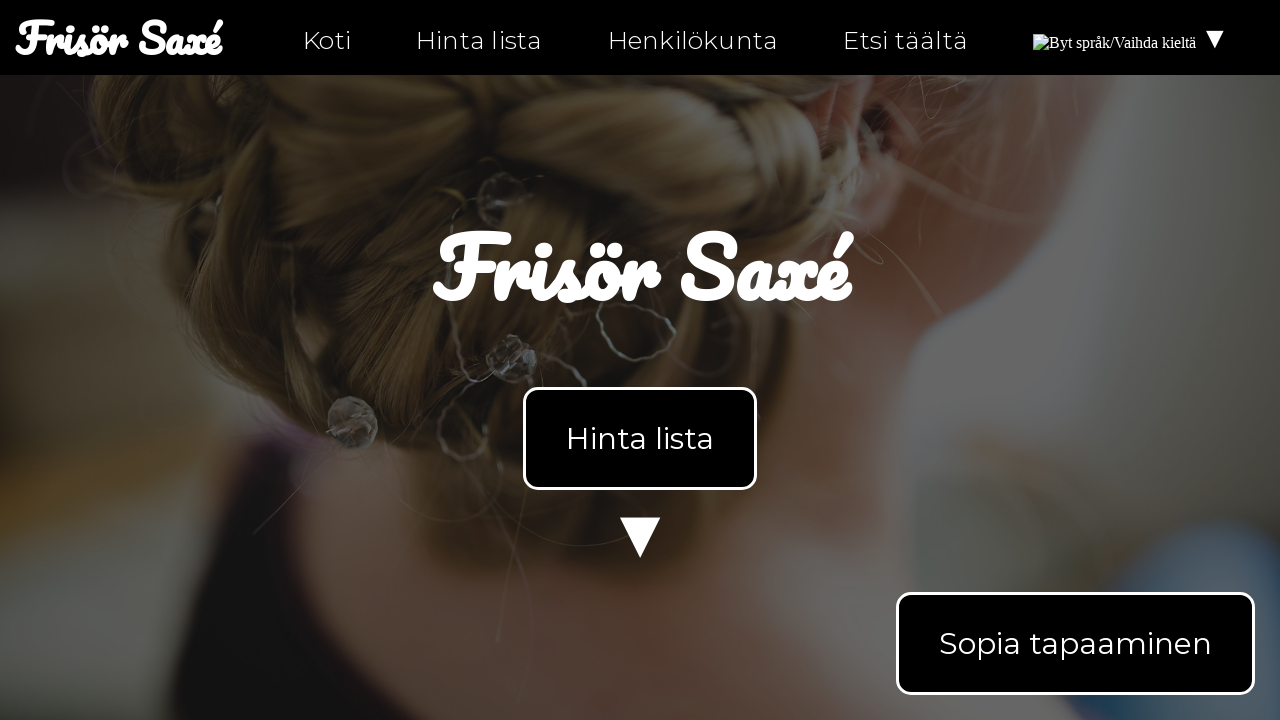

Waited for facebook icon to be visible
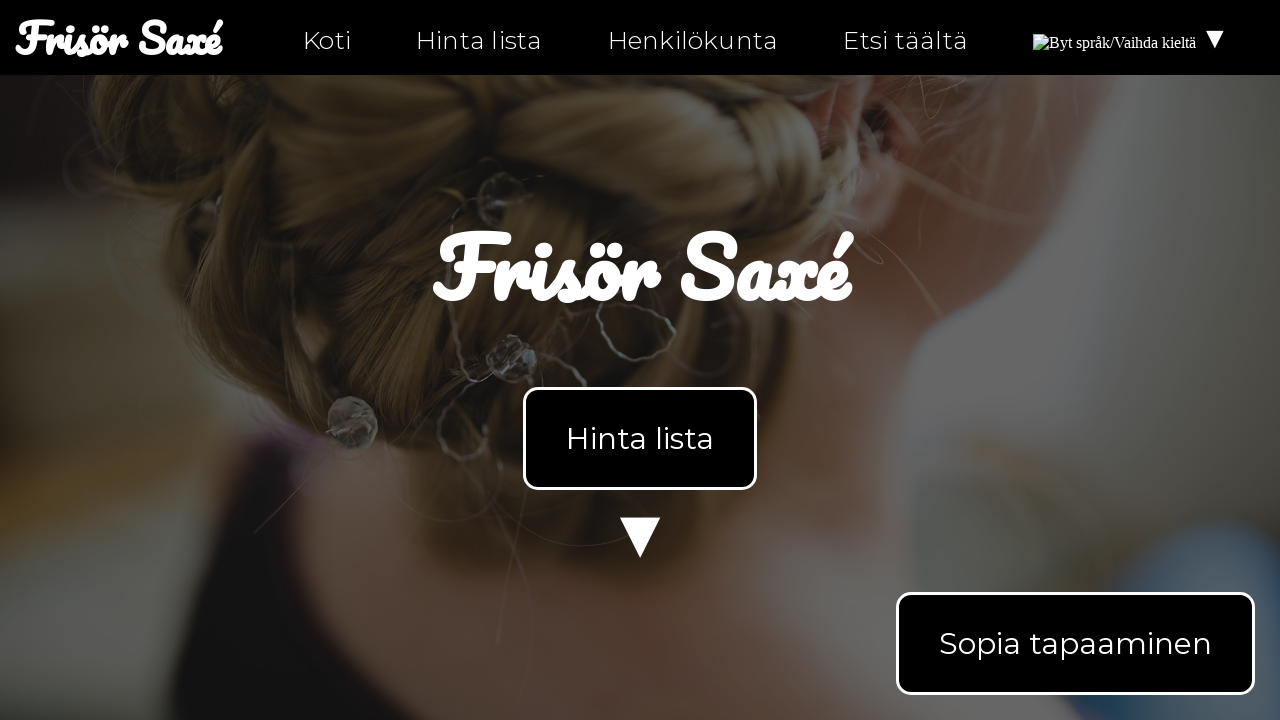

Retrieved href attribute from facebook icon: https://facebook.com/ntiuppsala
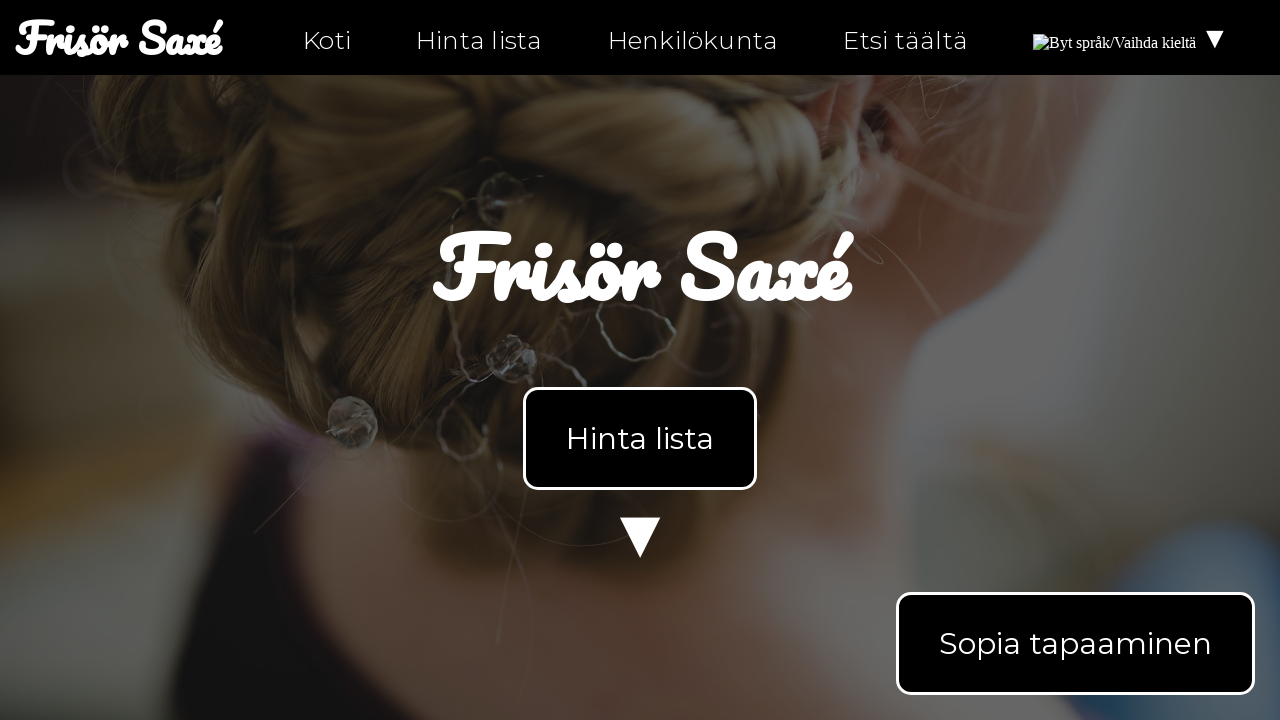

Verified facebook icon links to https://facebook.com/ntiuppsala
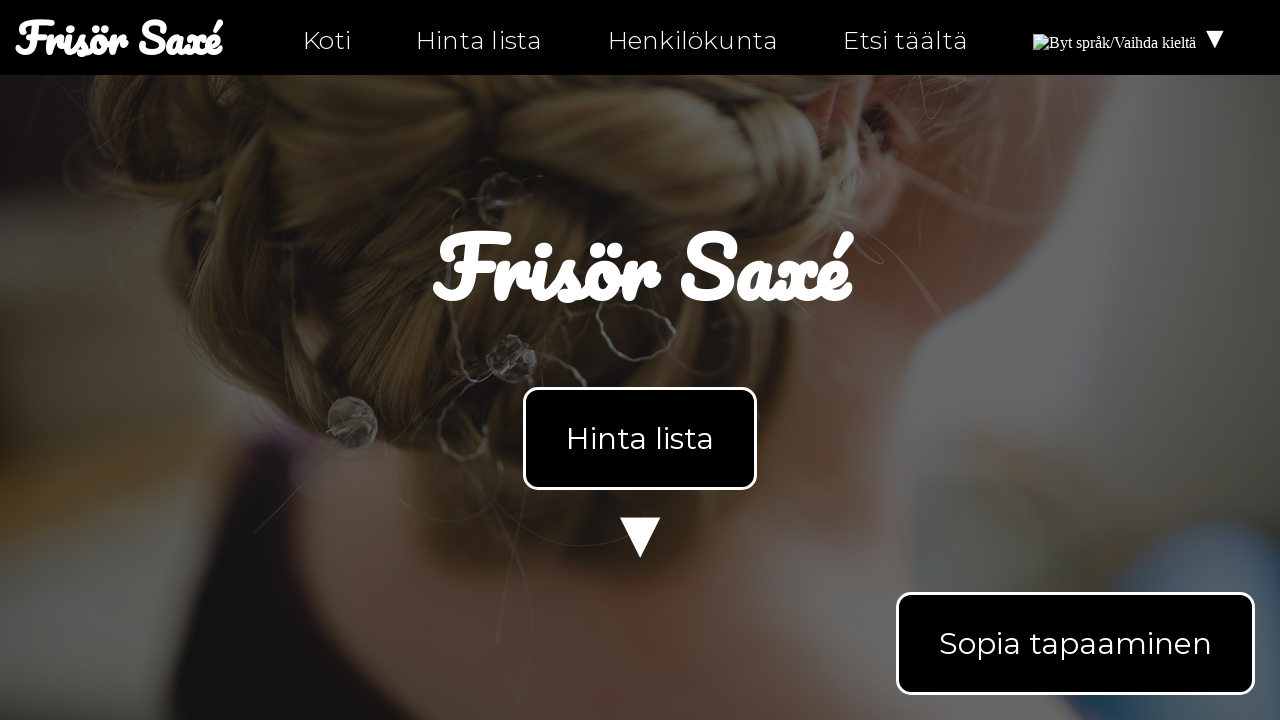

Waited for instagram icon to be visible
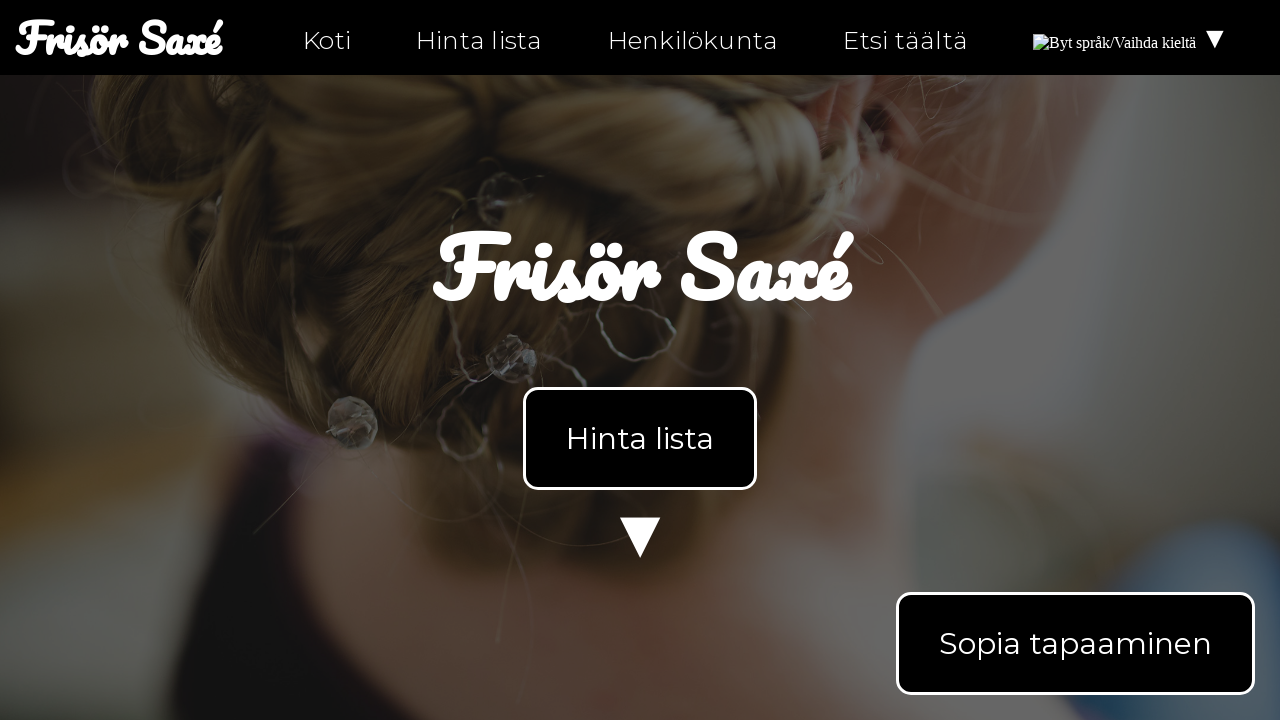

Retrieved href attribute from instagram icon: https://instagram.com/ntiuppsala
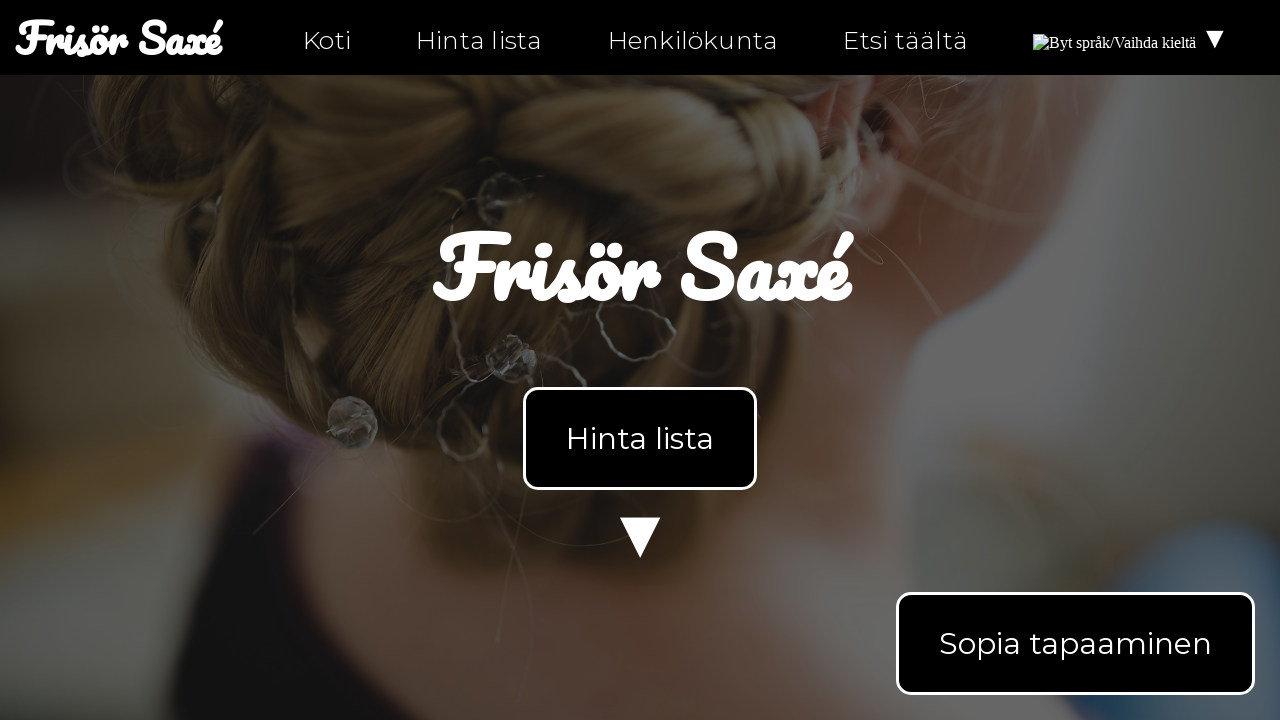

Verified instagram icon links to https://instagram.com/ntiuppsala
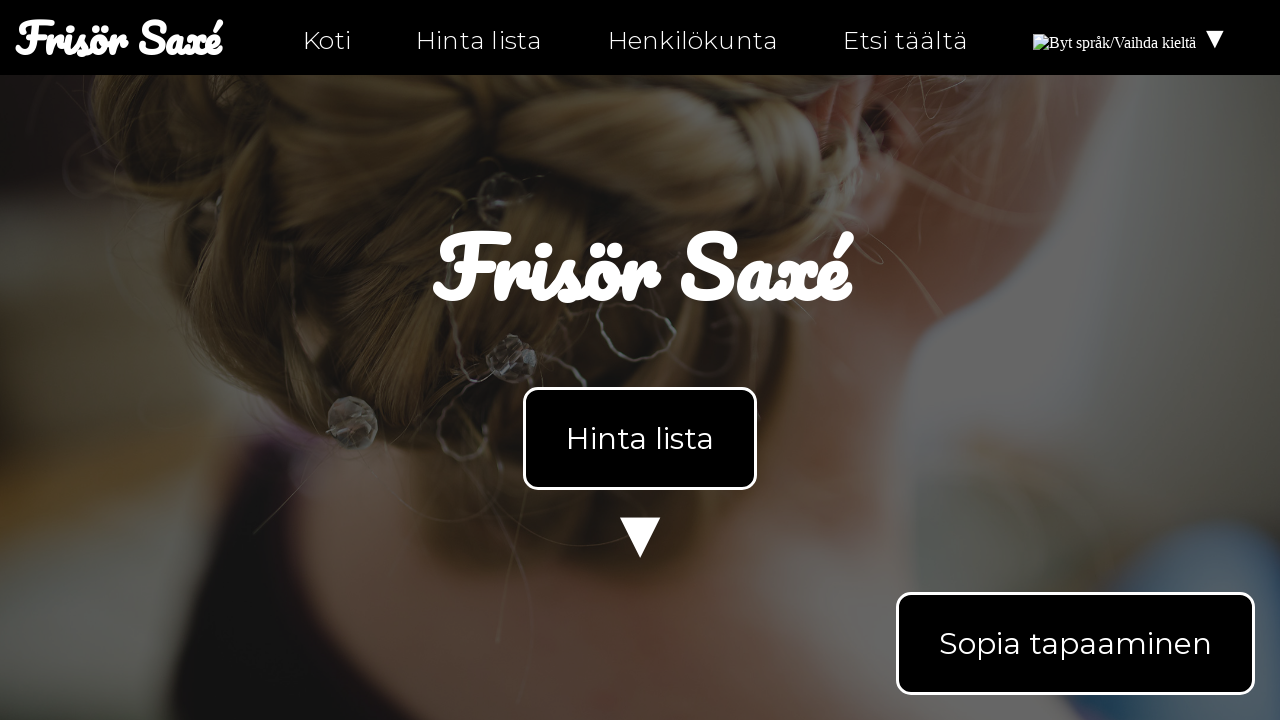

Waited for twitter icon to be visible
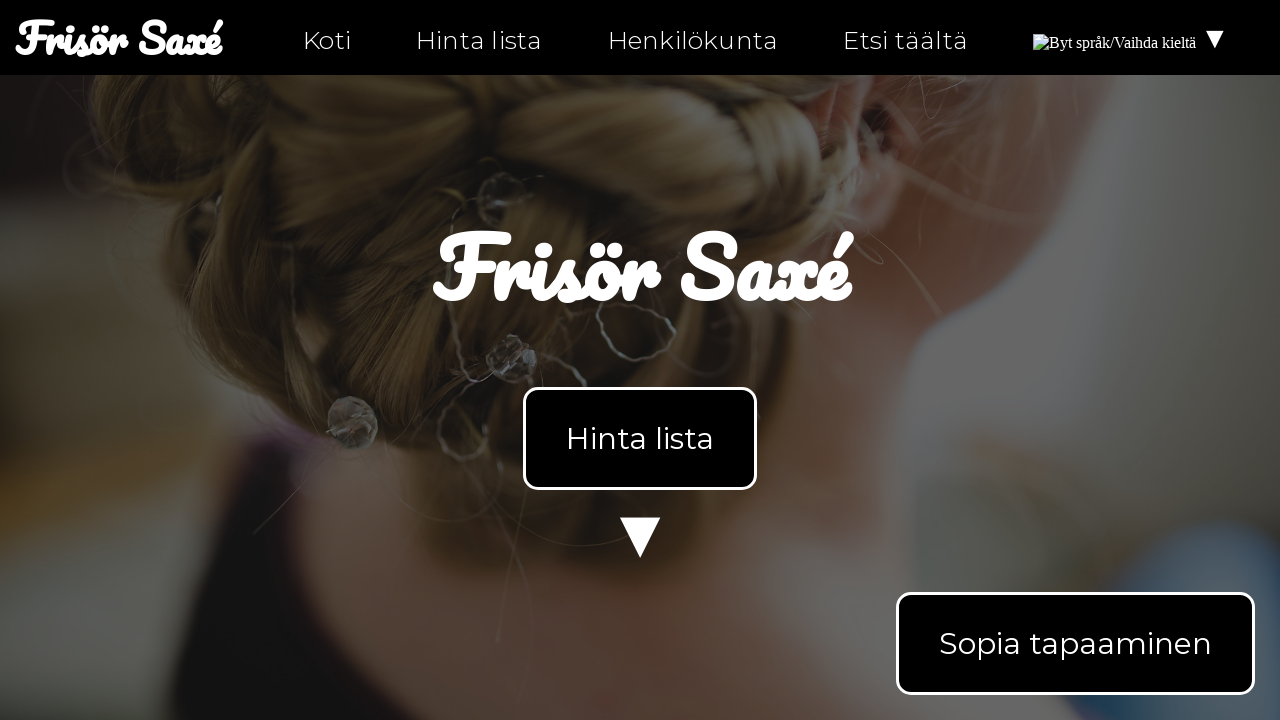

Retrieved href attribute from twitter icon: https://twitter.com/ntiuppsala
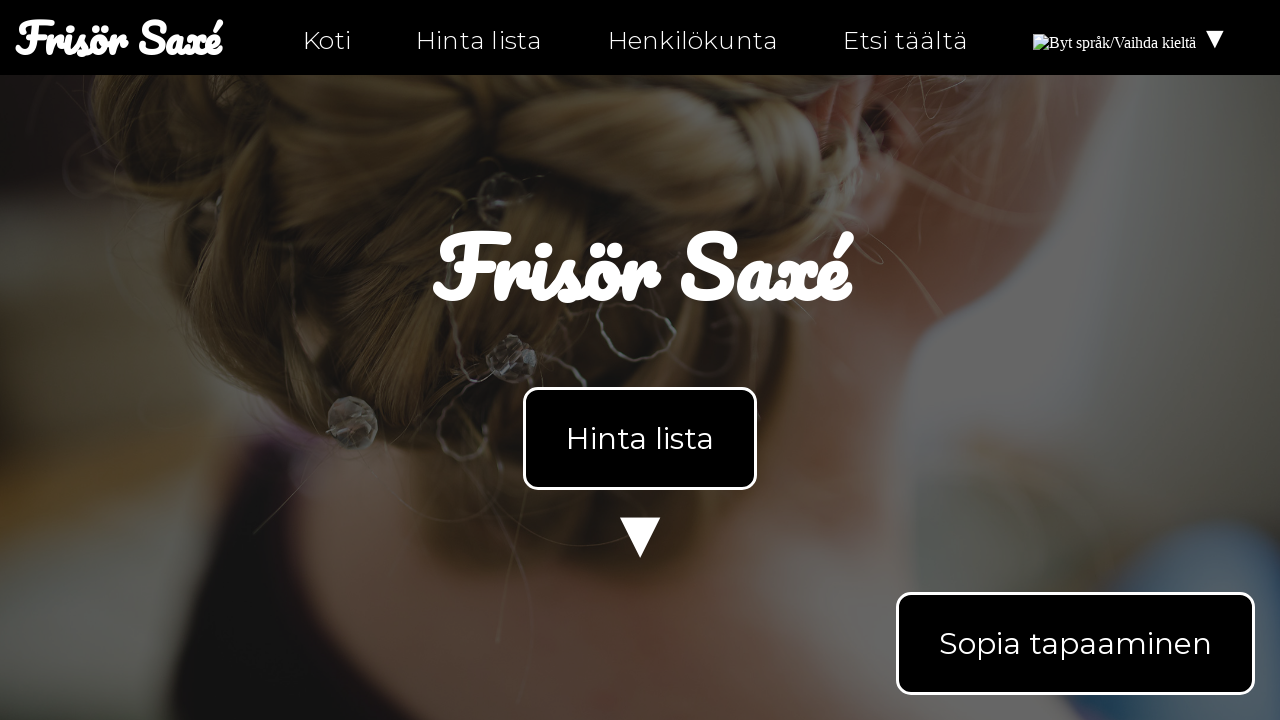

Verified twitter icon links to https://twitter.com/ntiuppsala
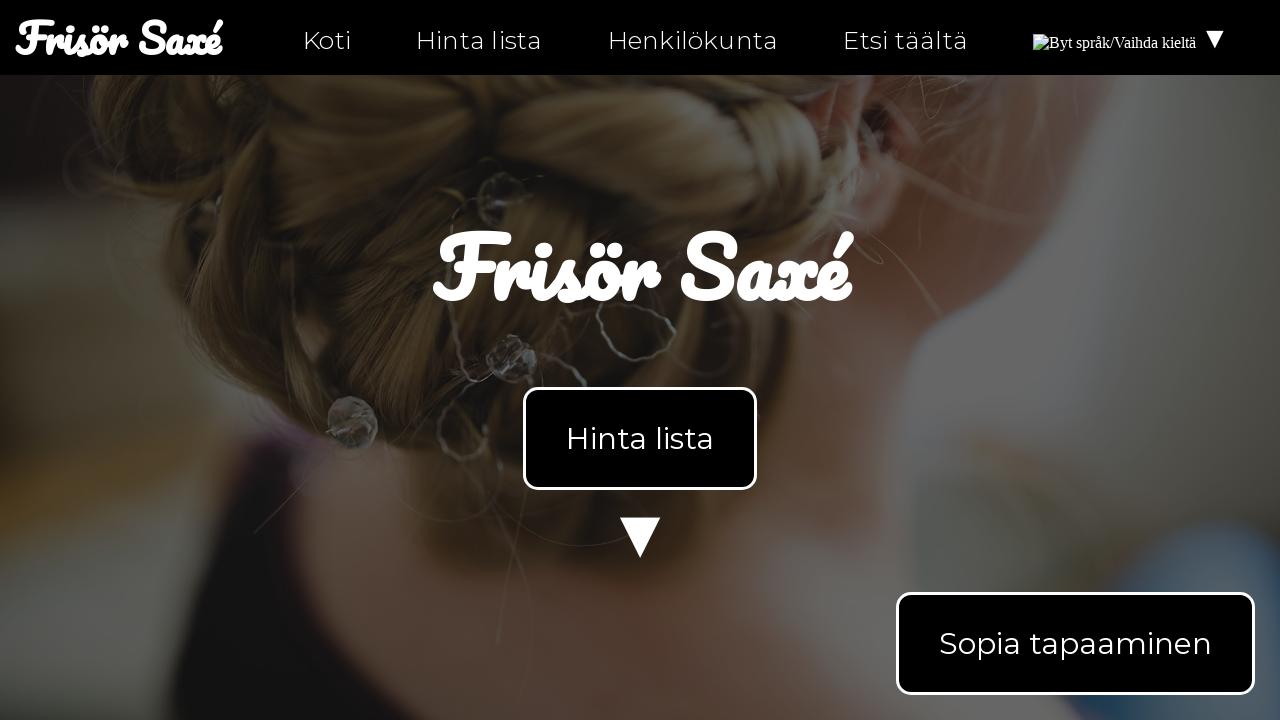

Navigated to personal-fi.html page
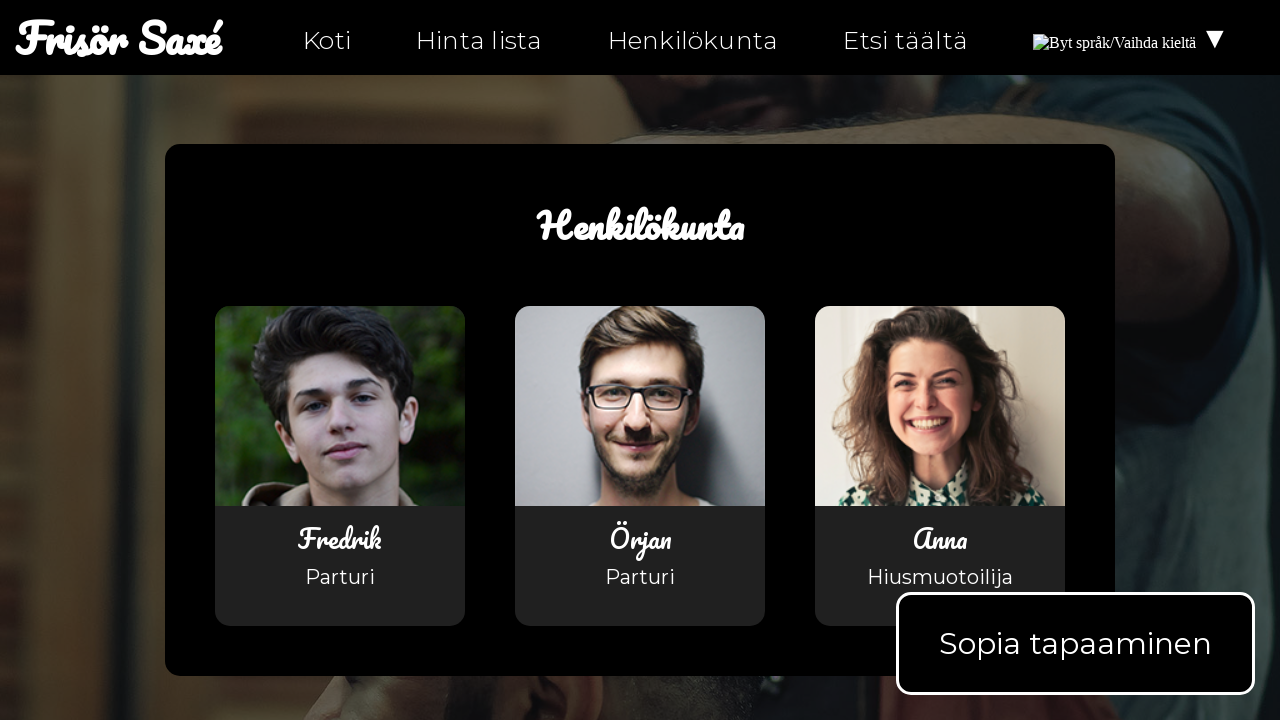

Retrieved href attribute from facebook icon on personal page: https://facebook.com/ntiuppsala
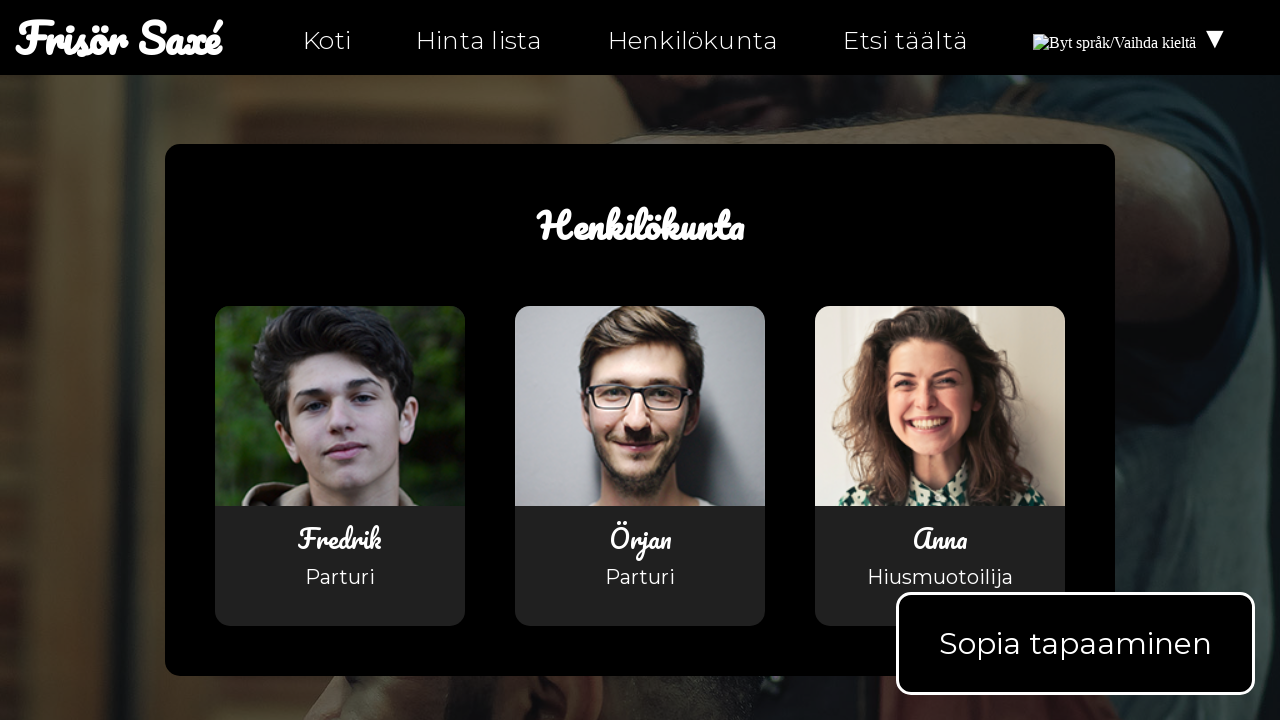

Verified facebook icon on personal page links to https://facebook.com/ntiuppsala
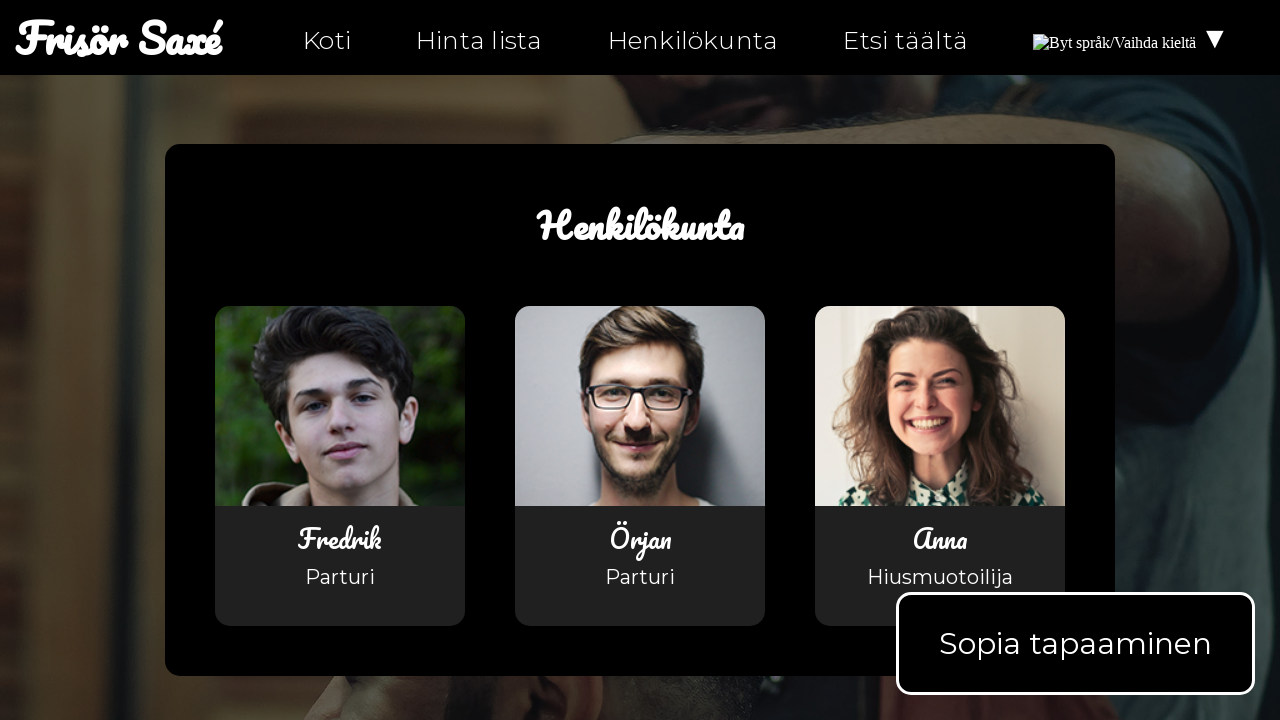

Retrieved href attribute from instagram icon on personal page: https://instagram.com/ntiuppsala
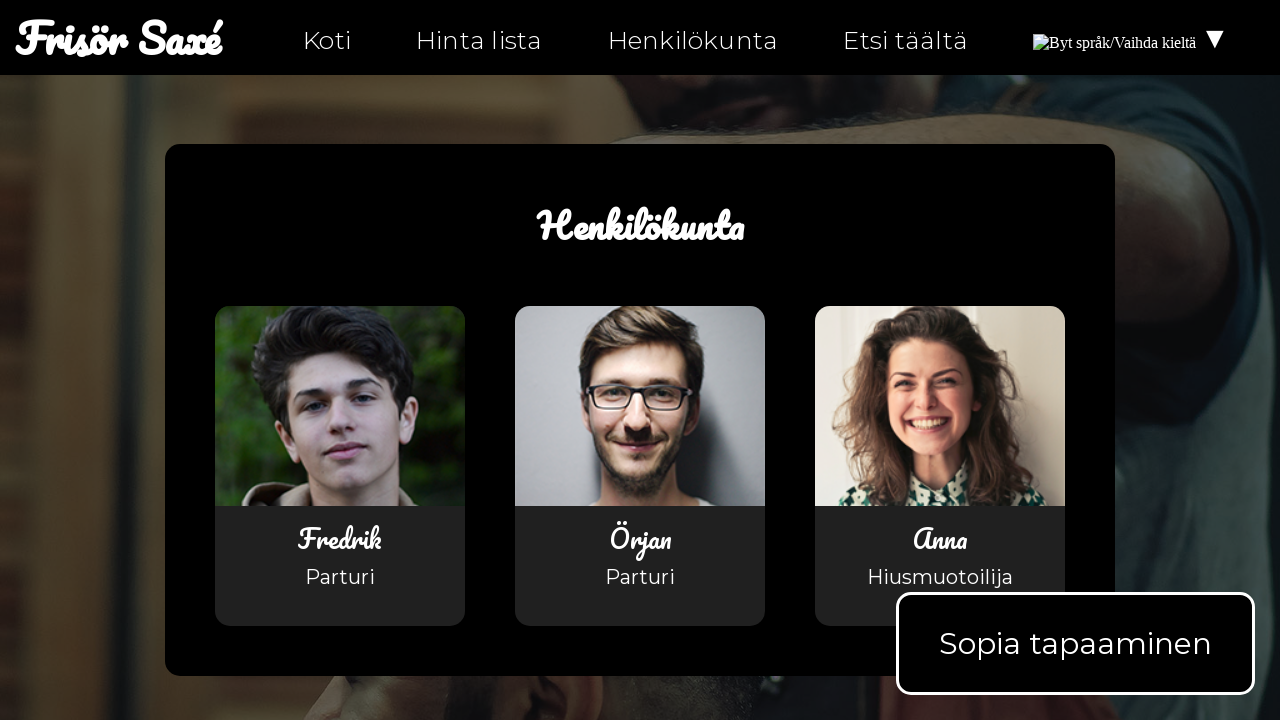

Verified instagram icon on personal page links to https://instagram.com/ntiuppsala
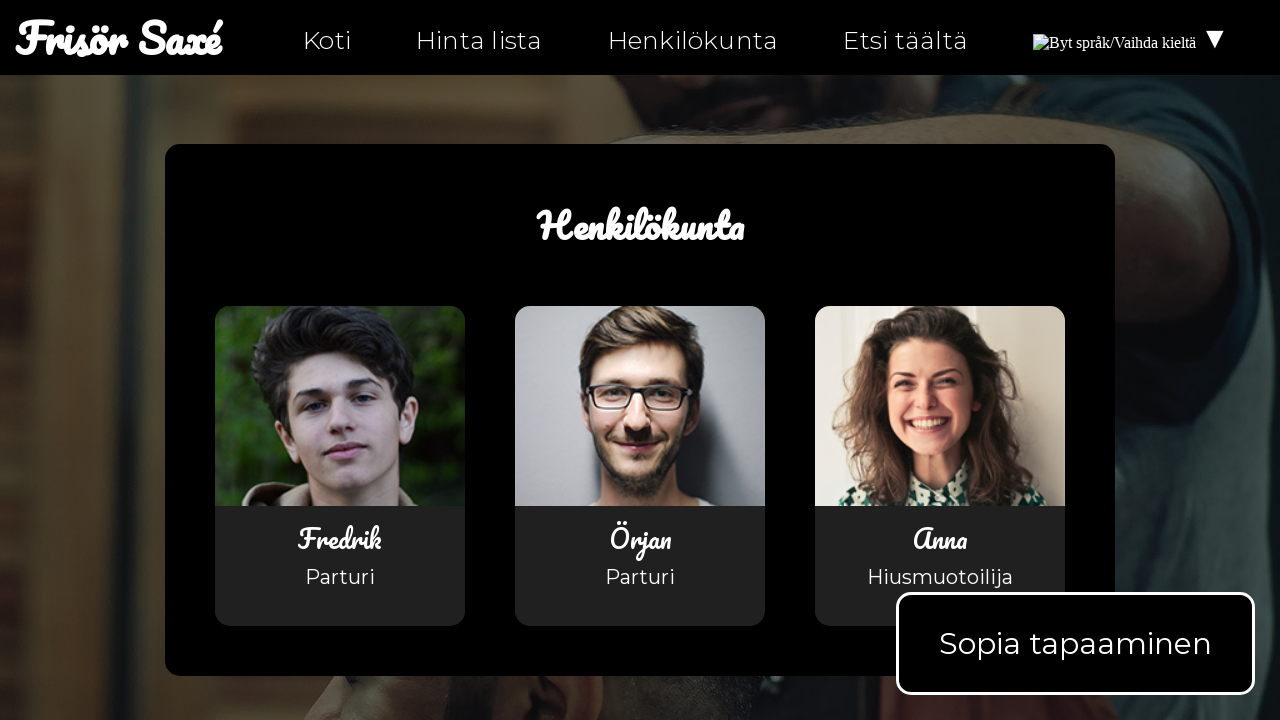

Retrieved href attribute from twitter icon on personal page: https://twitter.com/ntiuppsala
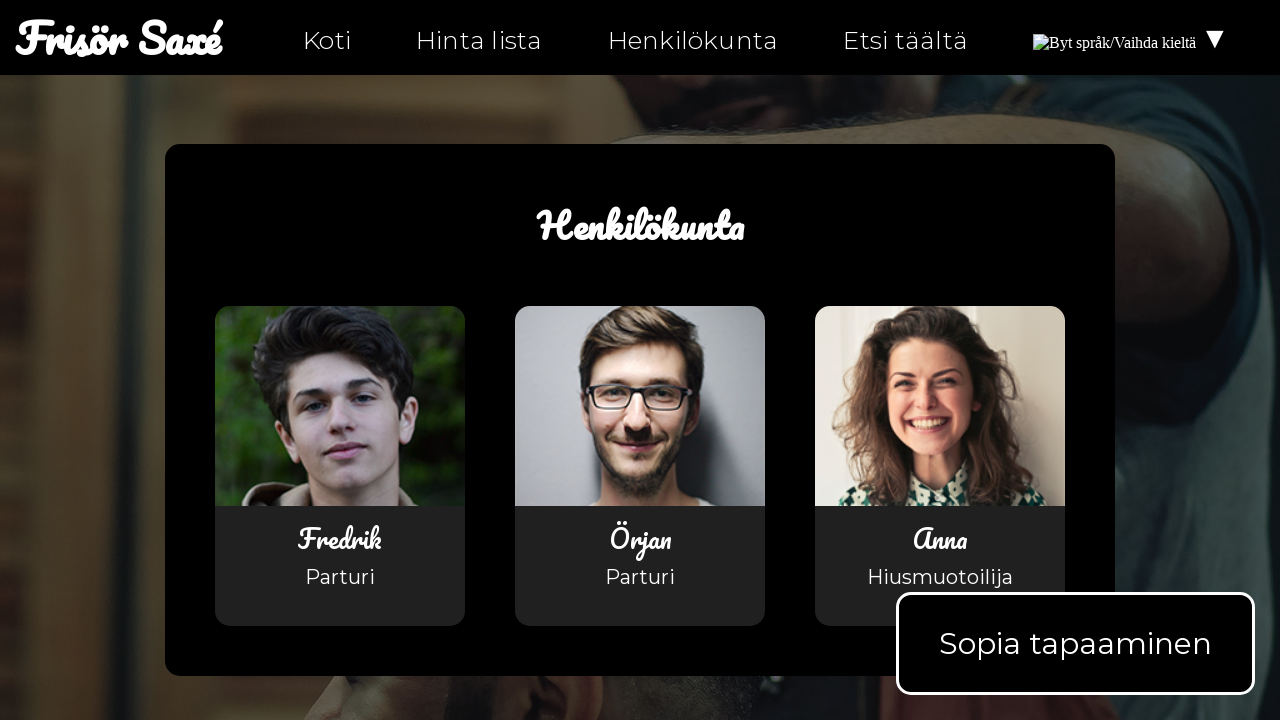

Verified twitter icon on personal page links to https://twitter.com/ntiuppsala
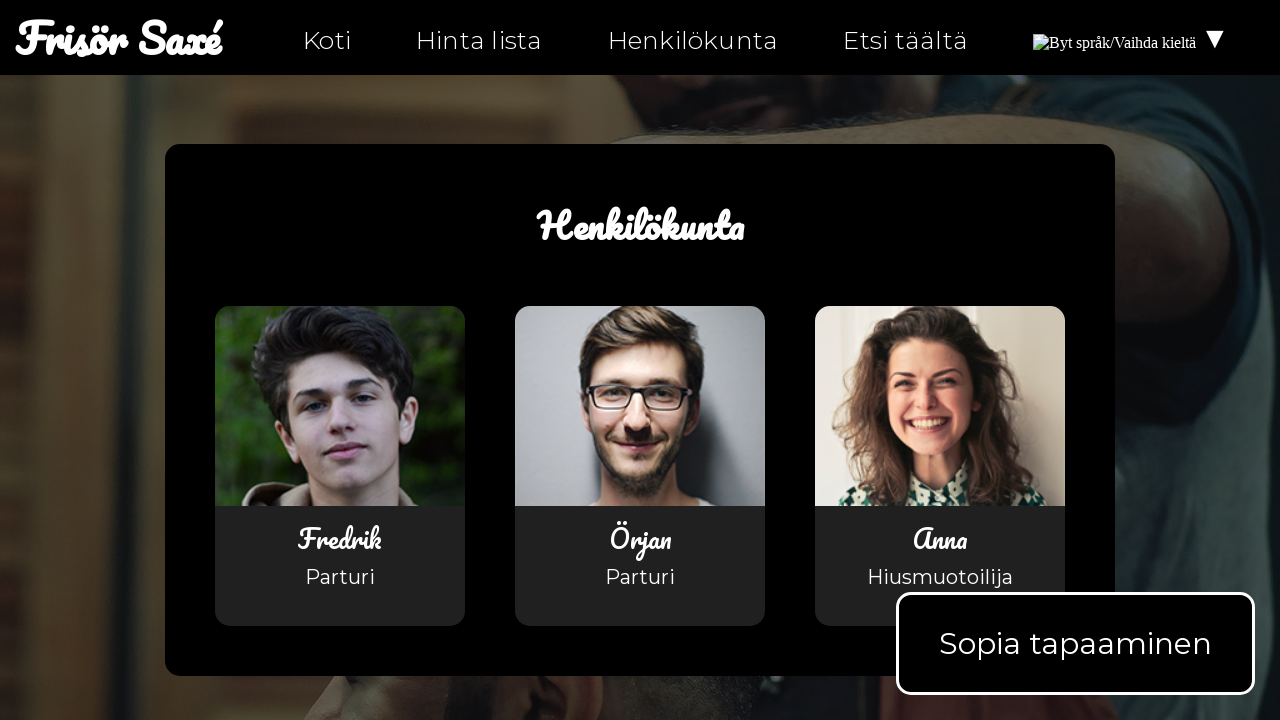

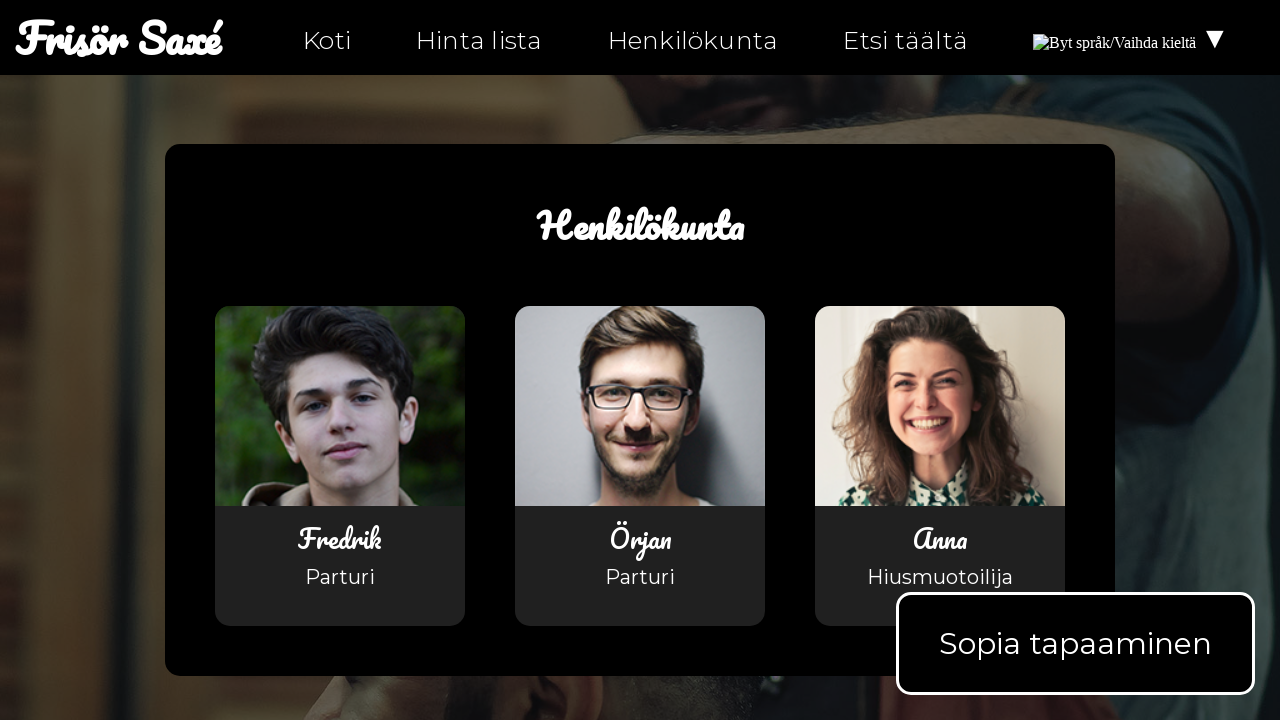